Tests the GitHub repository search functionality by filling a username field and clicking the search button

Starting URL: https://letcode.in/elements

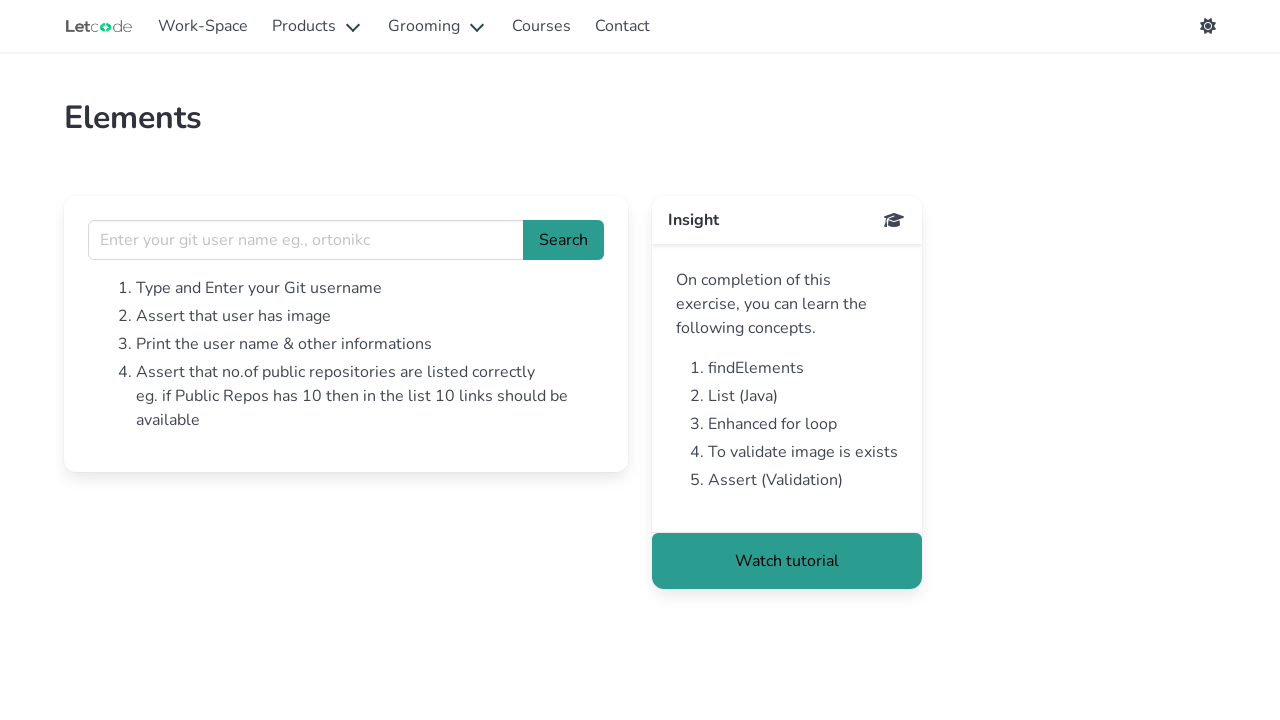

Filled username field with 'ortonikc' on //input[@name='username']
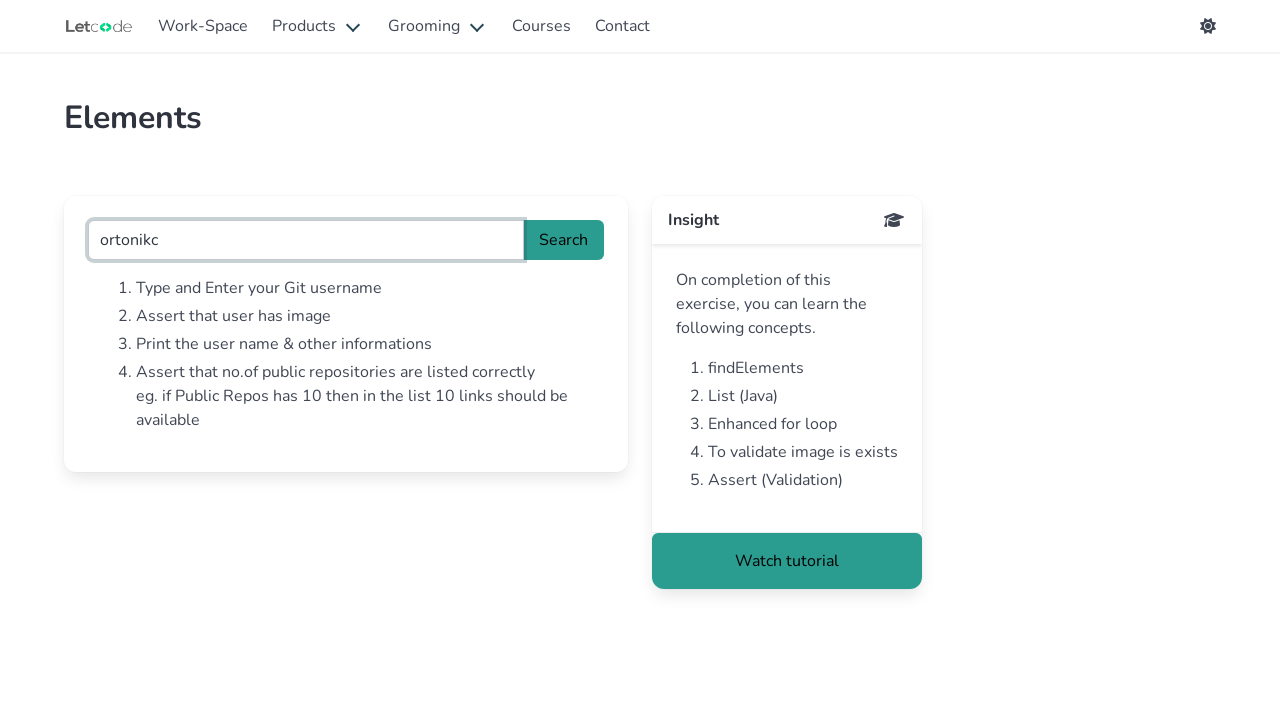

Clicked search button to search GitHub repository at (564, 240) on xpath=//*[@id='search']
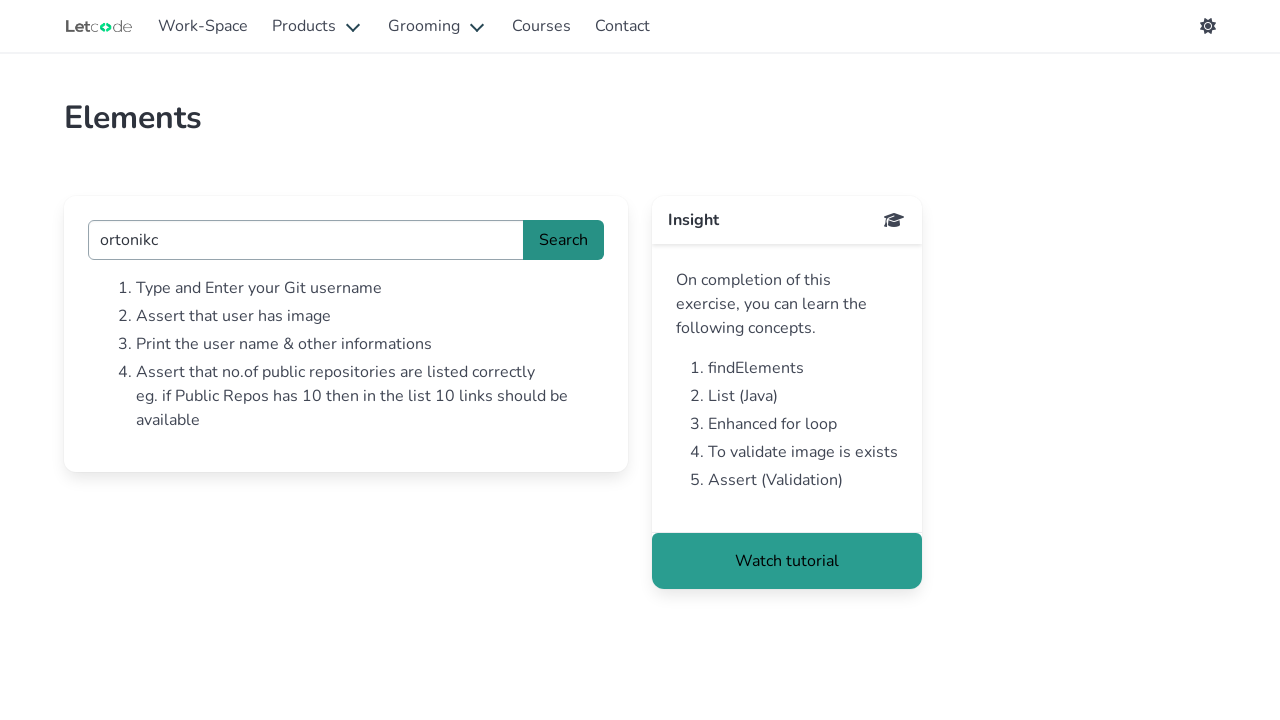

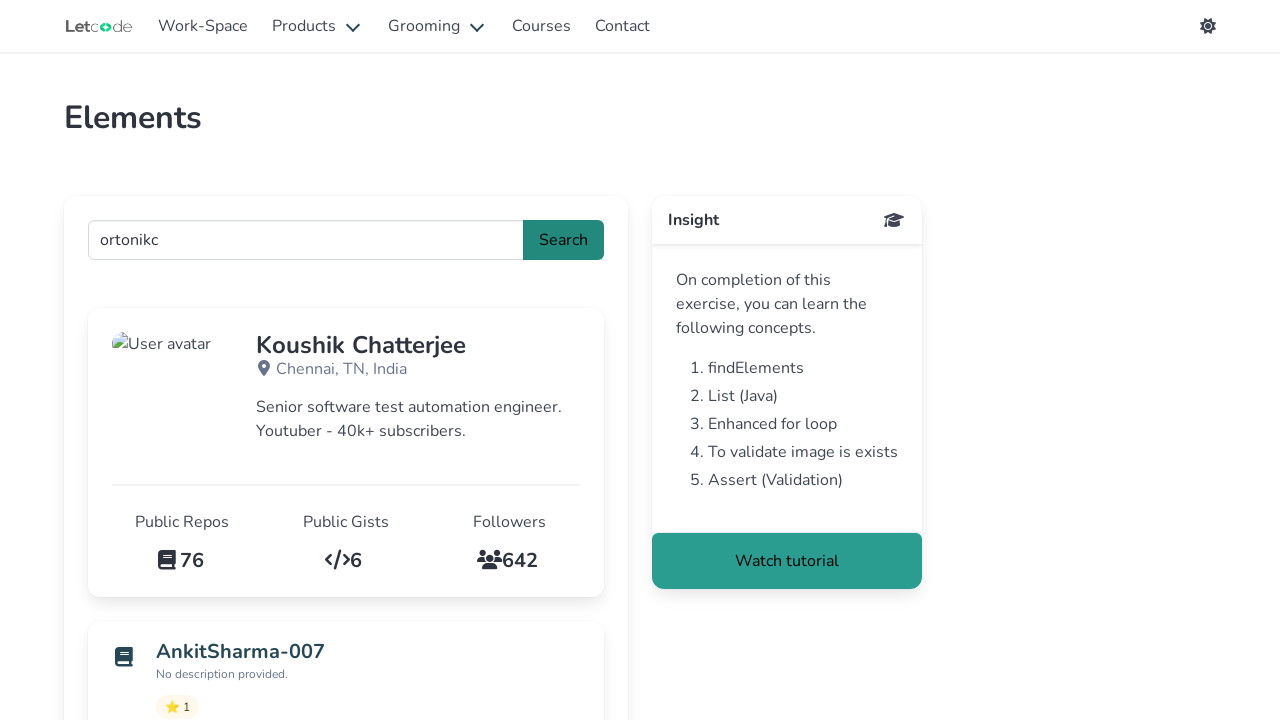